Tests handling of shadow DOM elements by typing a search query into an input field on a PWA book exploration site. Playwright handles shadow DOM elements automatically.

Starting URL: https://books-pwakit.appspot.com/explore?q=

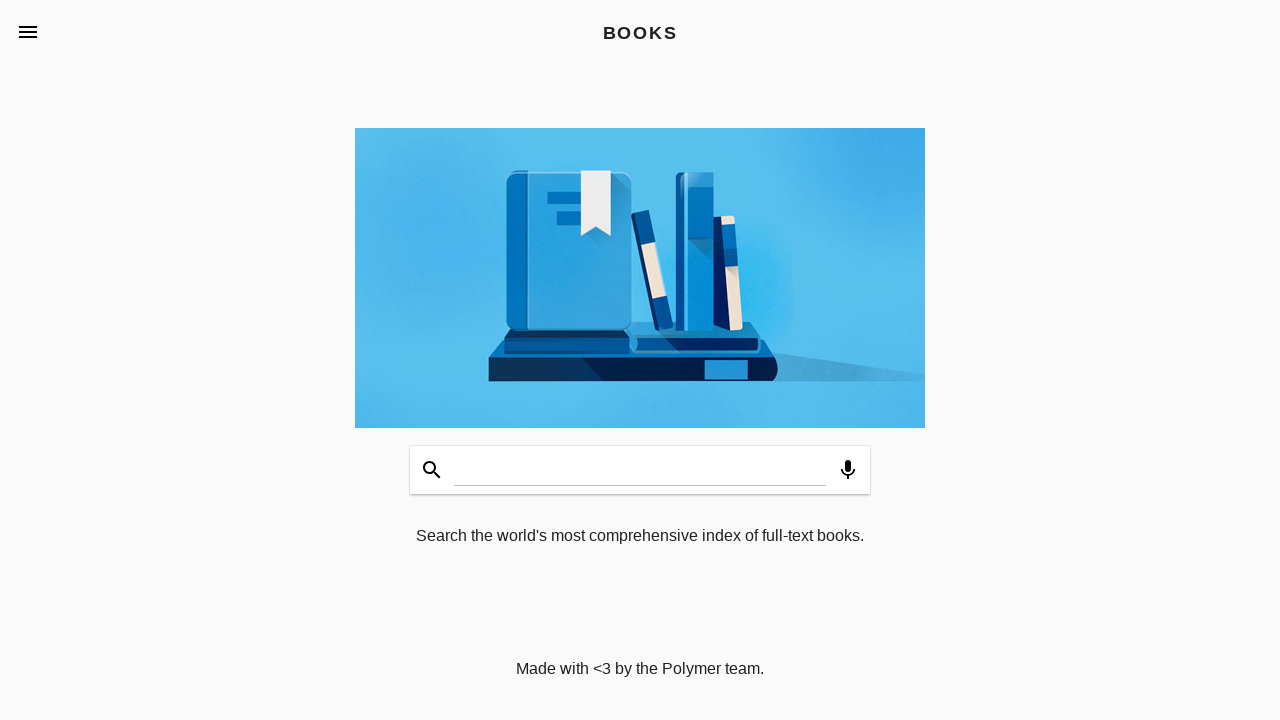

Typed 'Java' into shadow DOM input field on PWA book exploration site on #input
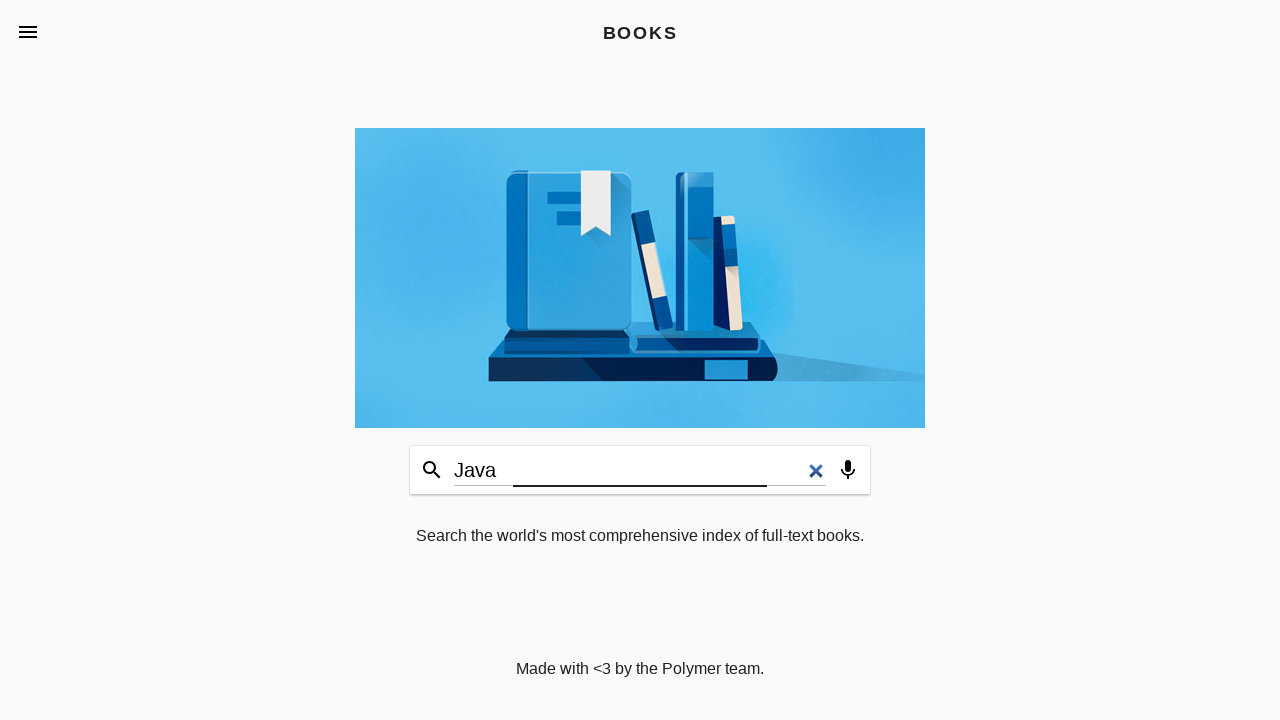

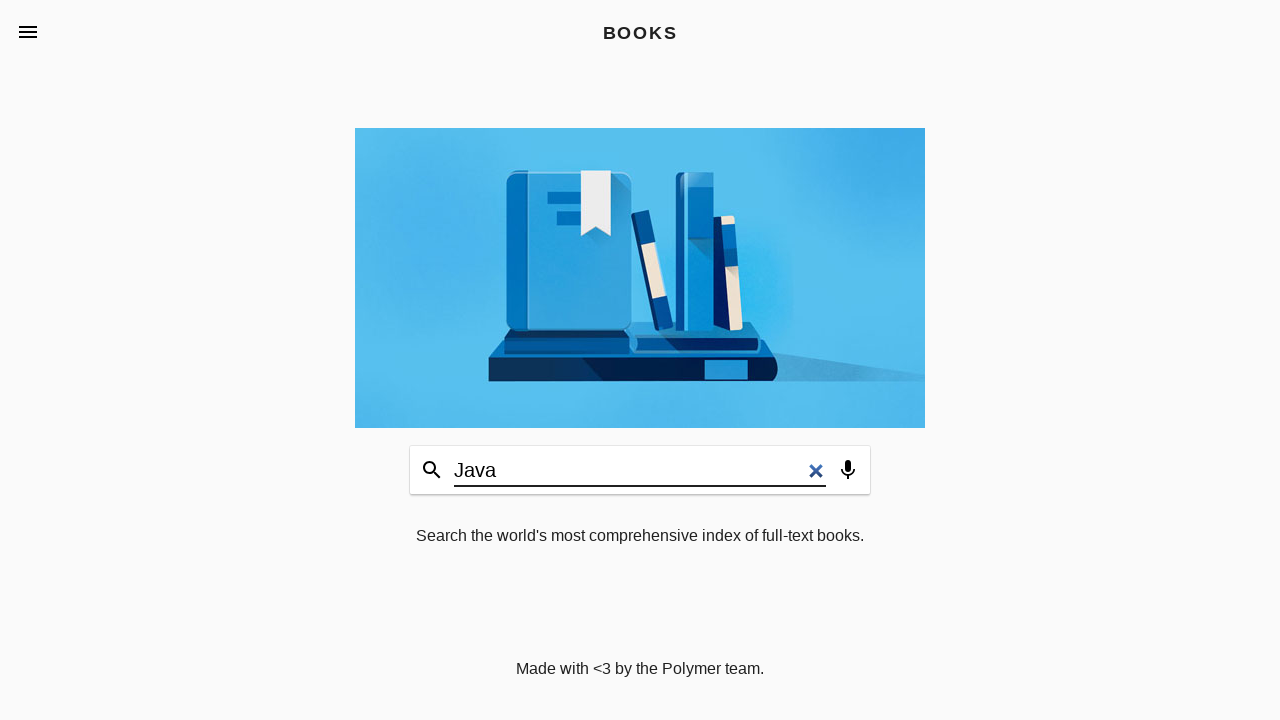